Tests a practice form by filling out name, email, password, selecting gender, entering birthday, and submitting the form

Starting URL: https://rahulshettyacademy.com/angularpractice/

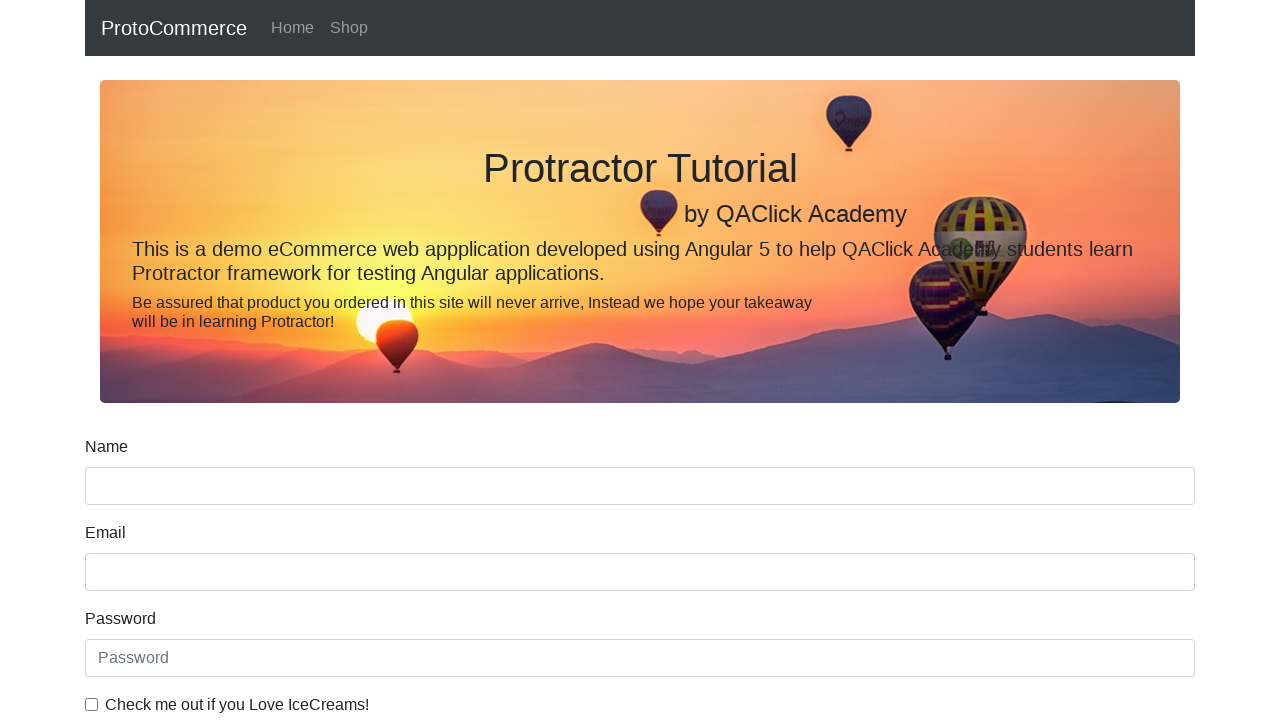

Filled name field with 'amlan' on input[name='name']
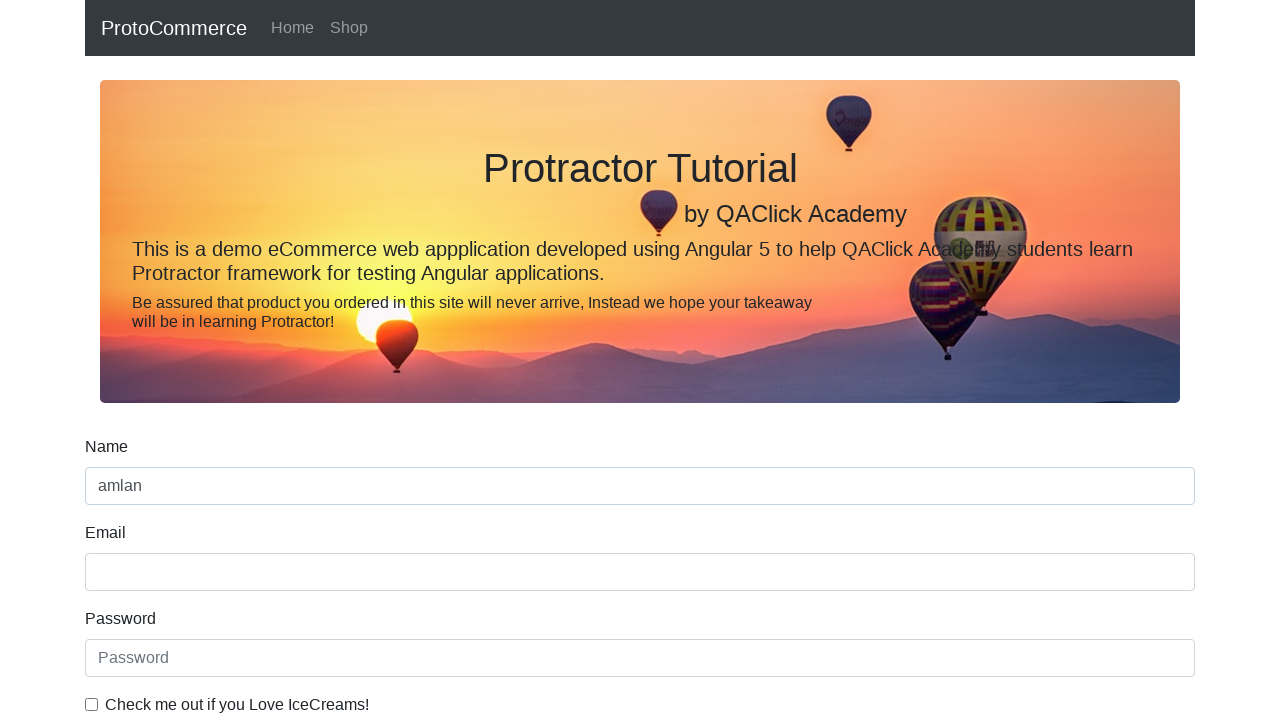

Filled email field with 'amlan@gmail.com' on input[name='email']
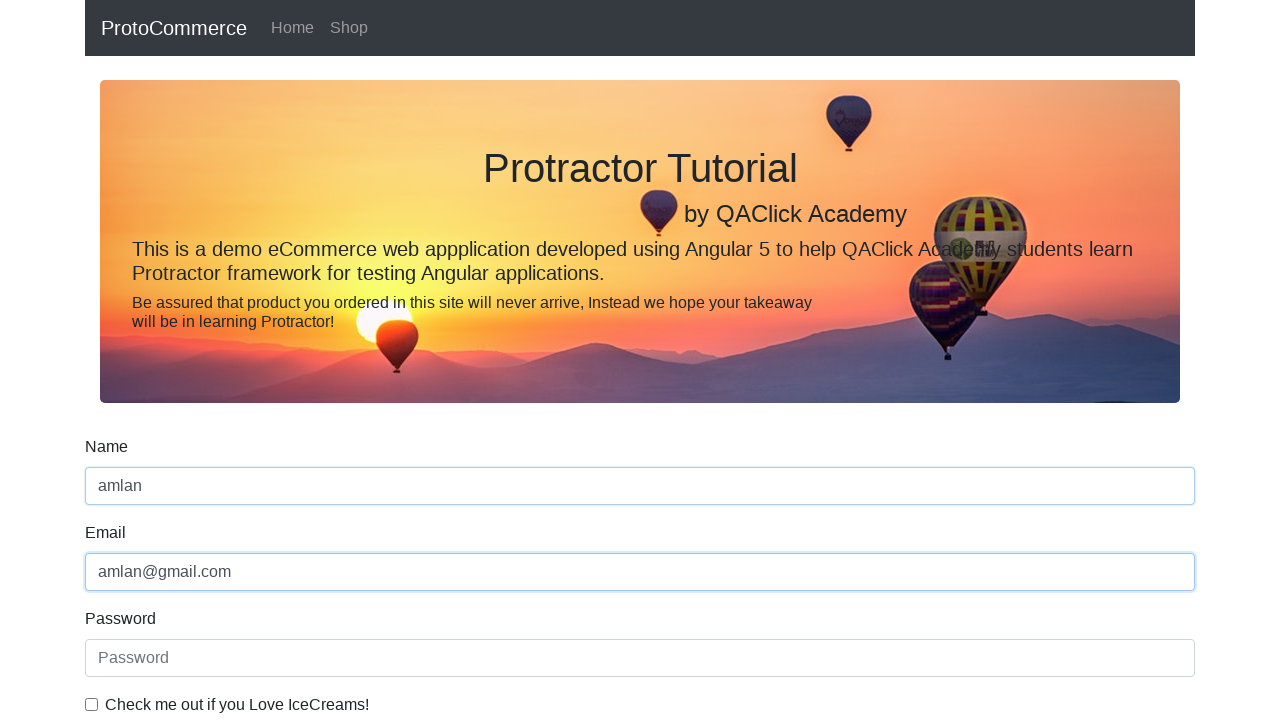

Filled password field with 'ABCDEF' on #exampleInputPassword1
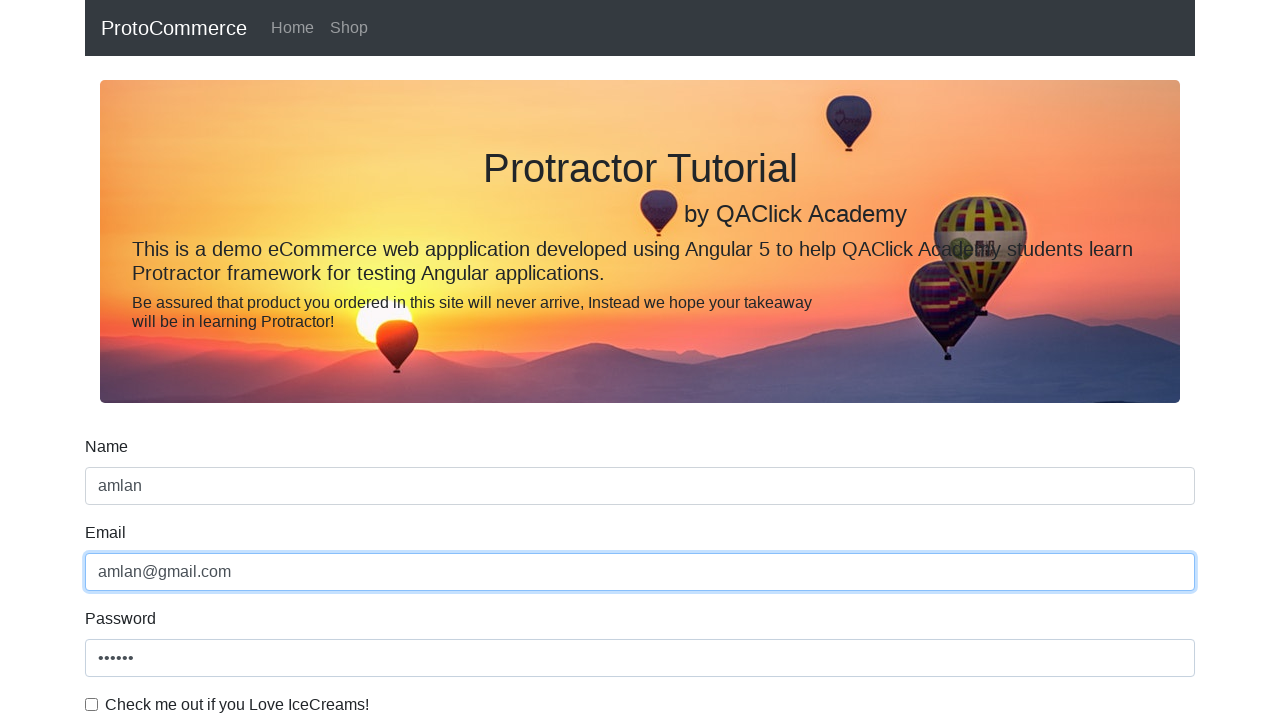

Clicked the checkbox at (92, 704) on #exampleCheck1
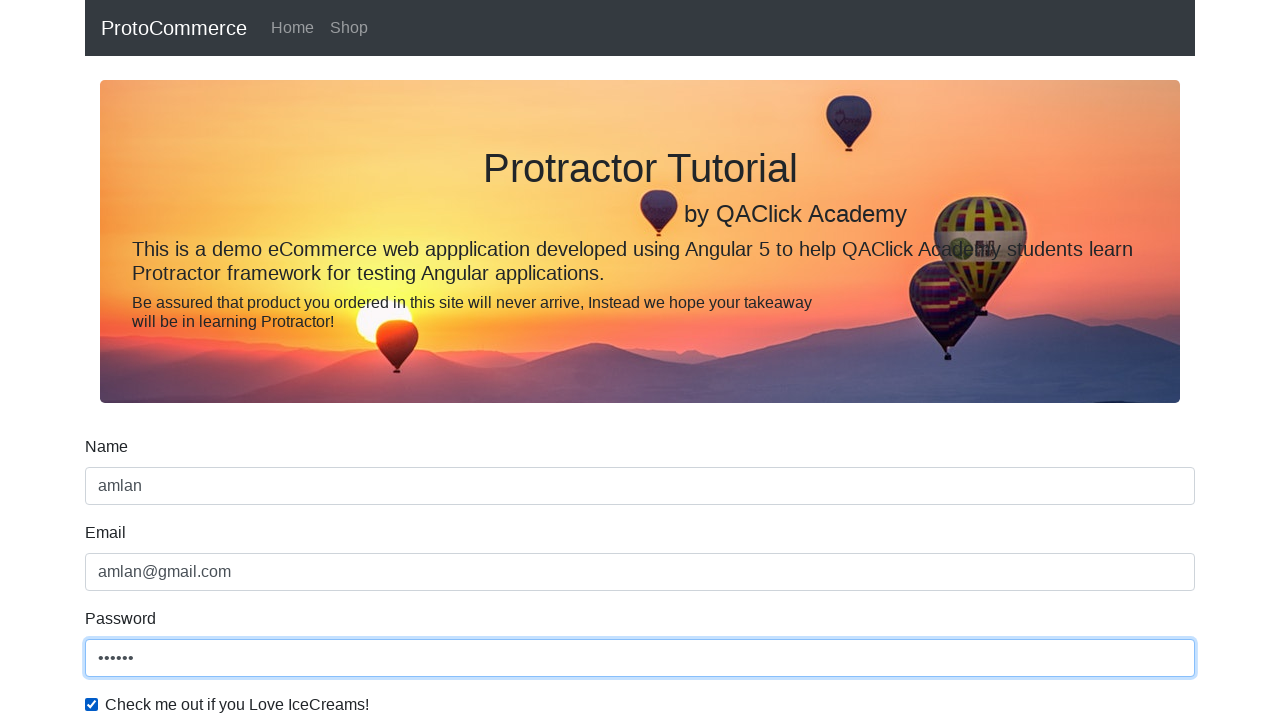

Selected 'Female' from gender dropdown on select.form-control
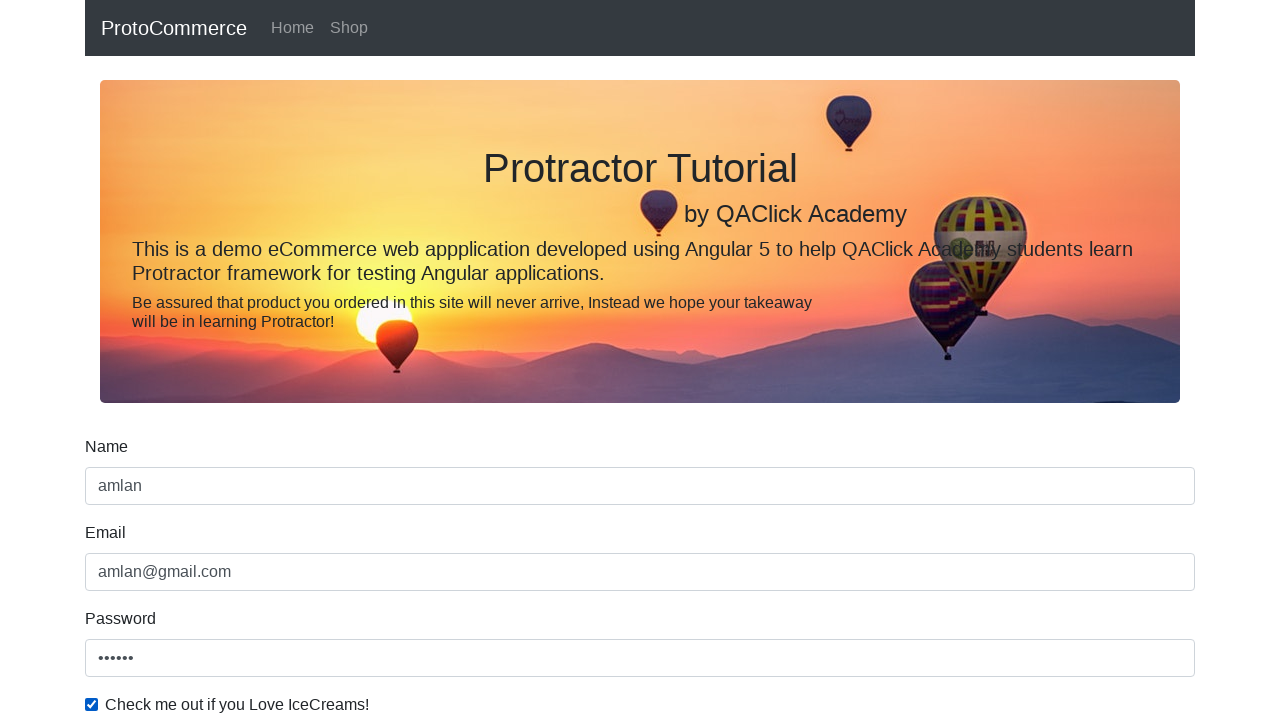

Clicked student radio button at (238, 360) on #inlineRadio1
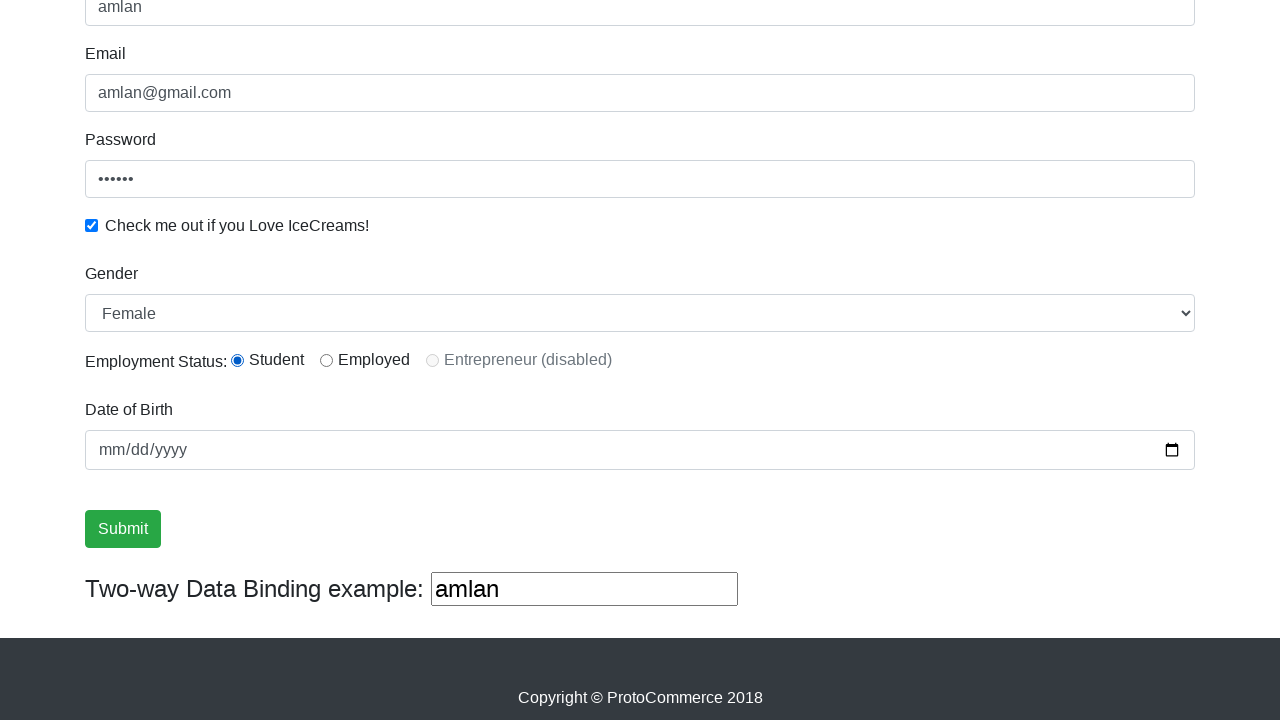

Filled birthday field with '1996-01-21' on input[name='bday']
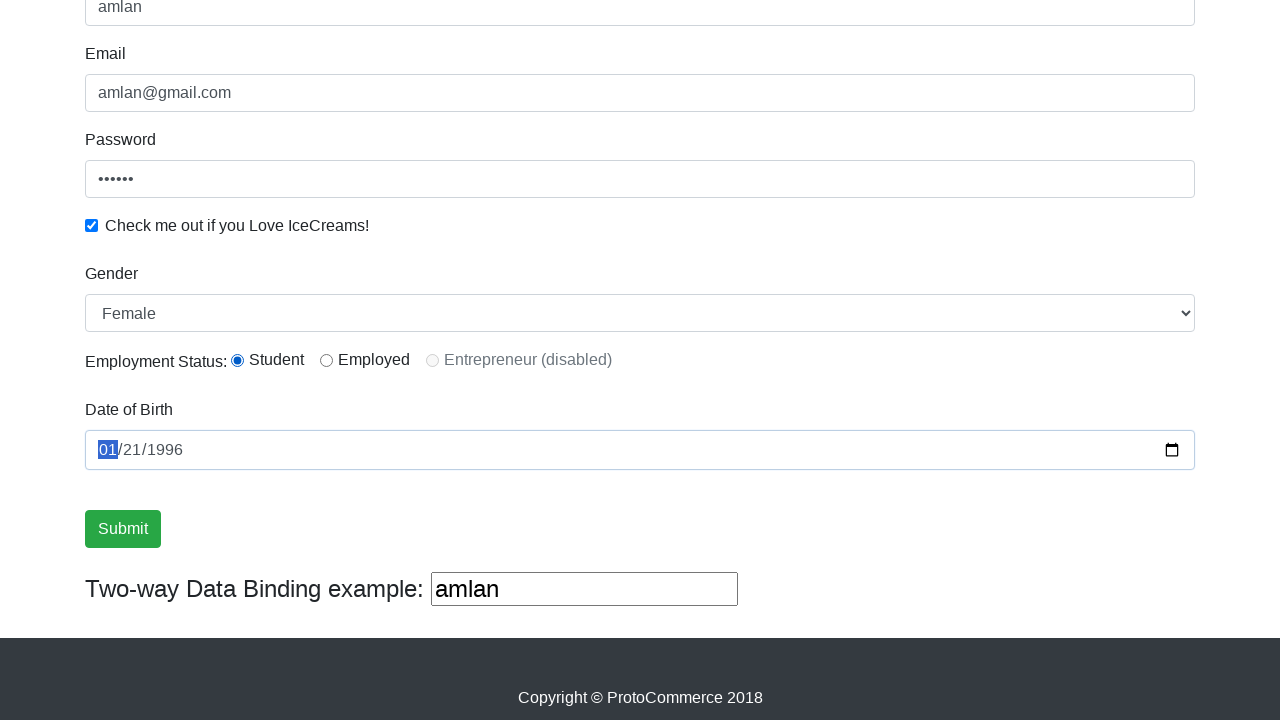

Clicked submit button to submit the form at (123, 529) on .btn.btn-success
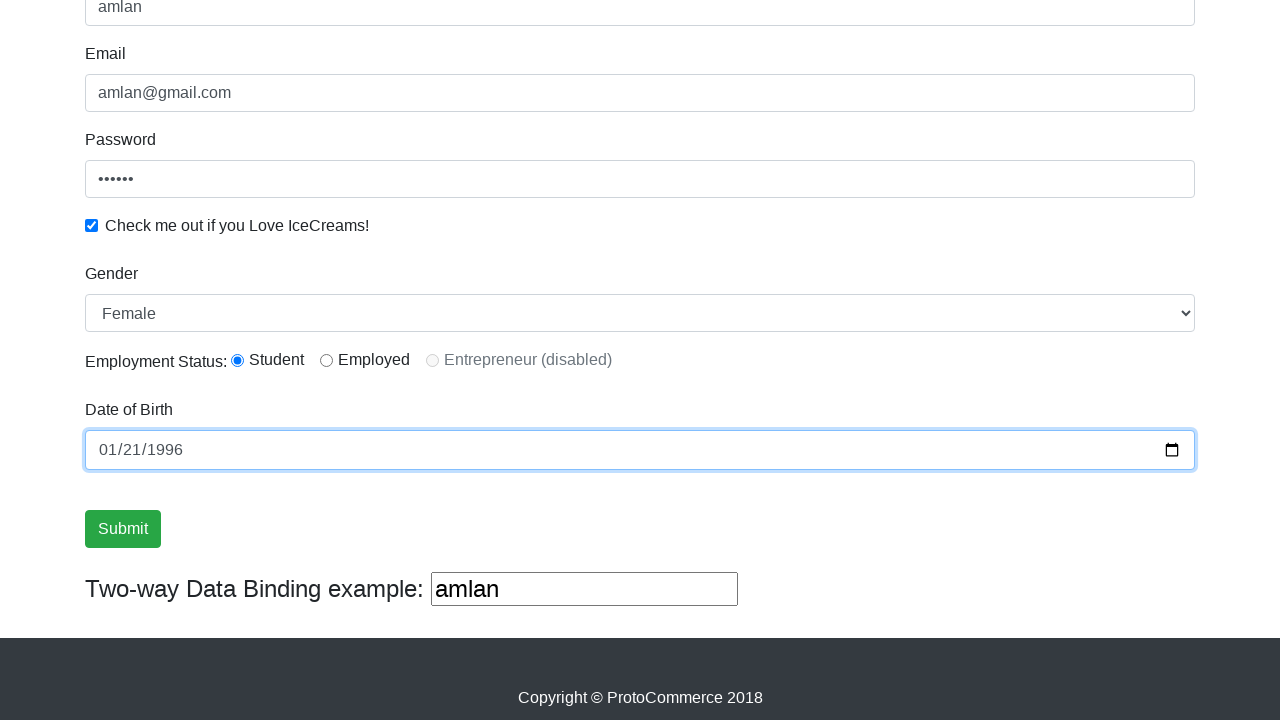

Form submission successful - success message appeared
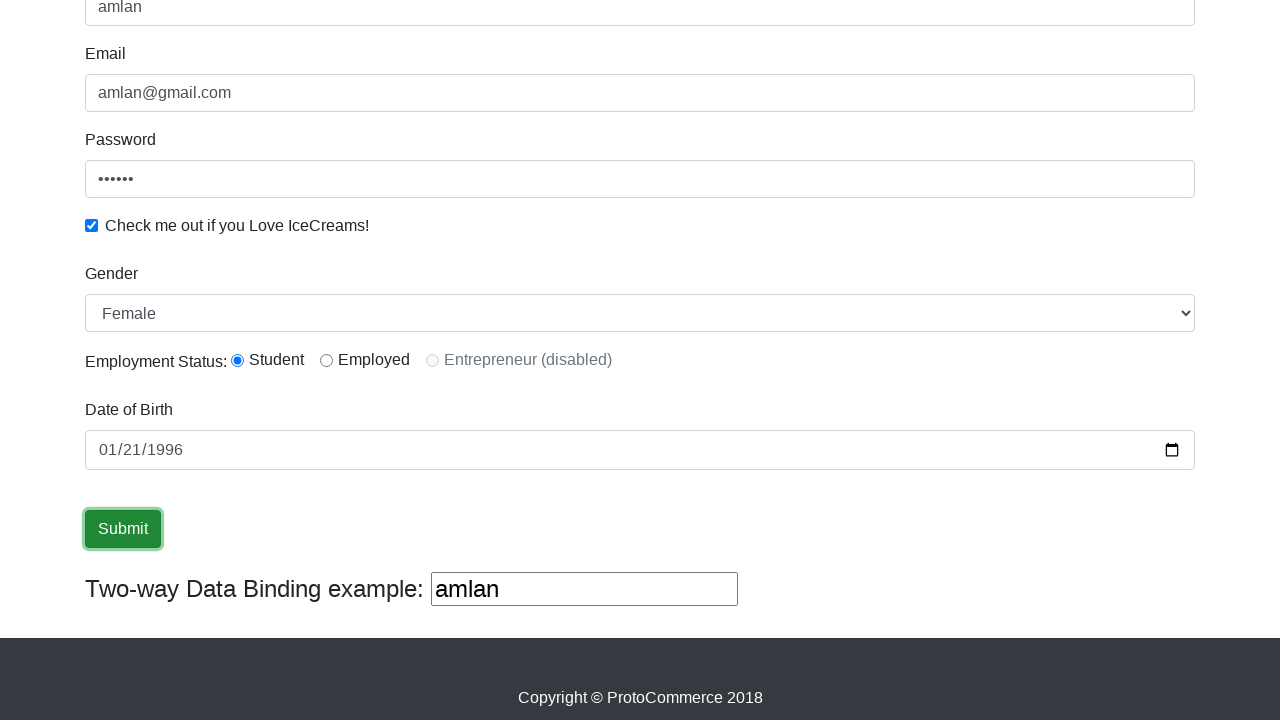

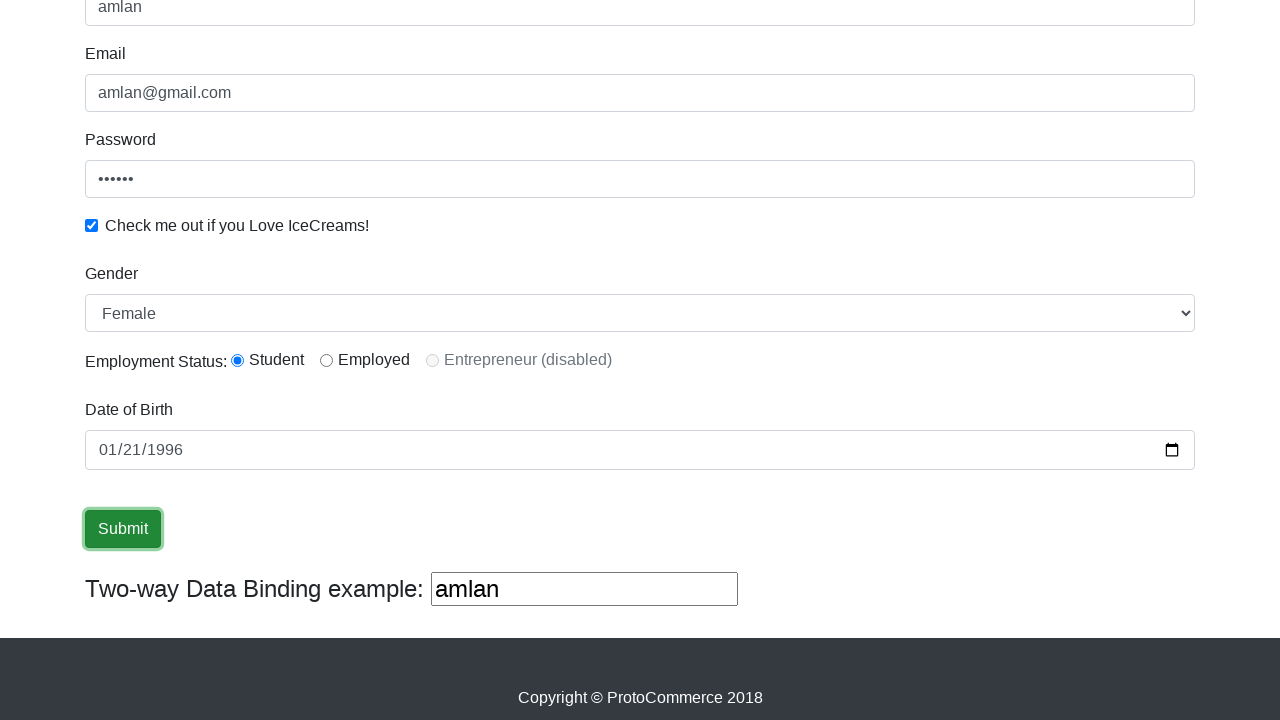